Tests modal dialog functionality by clicking a button to open a modal, then clicking the close button to dismiss it.

Starting URL: https://formy-project.herokuapp.com/modal

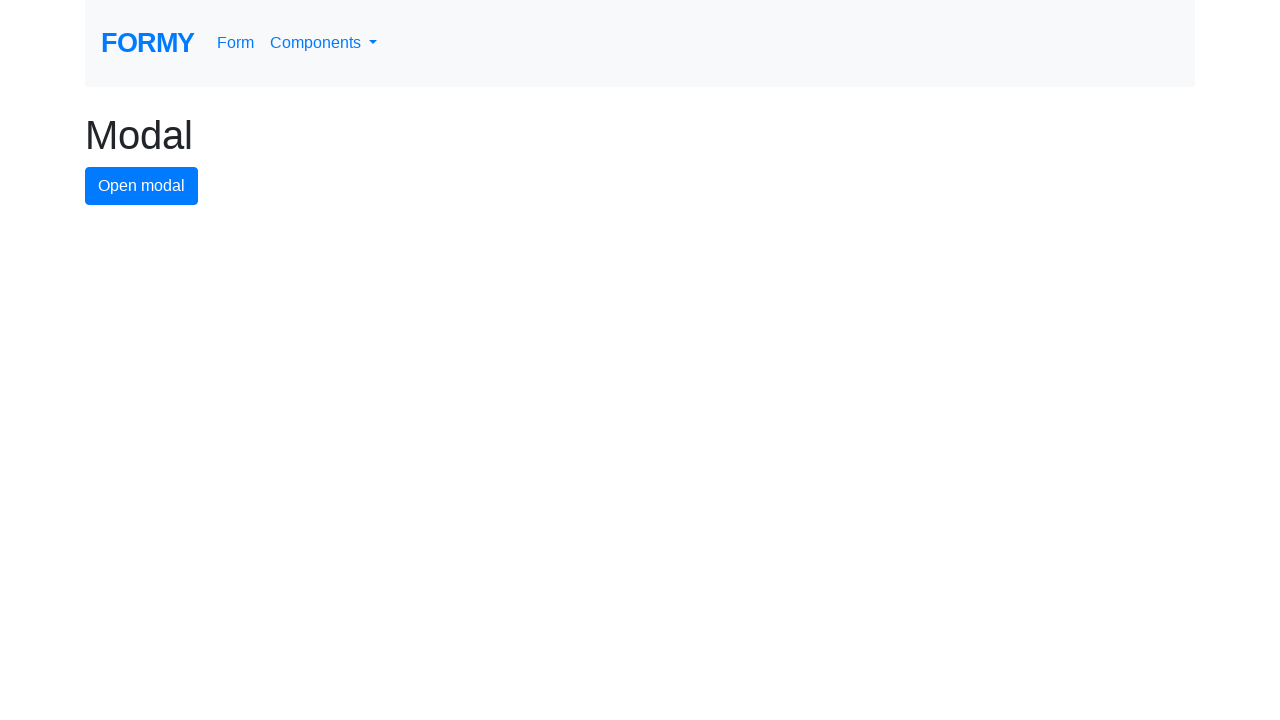

Clicked modal button to open the modal dialog at (142, 186) on #modal-button
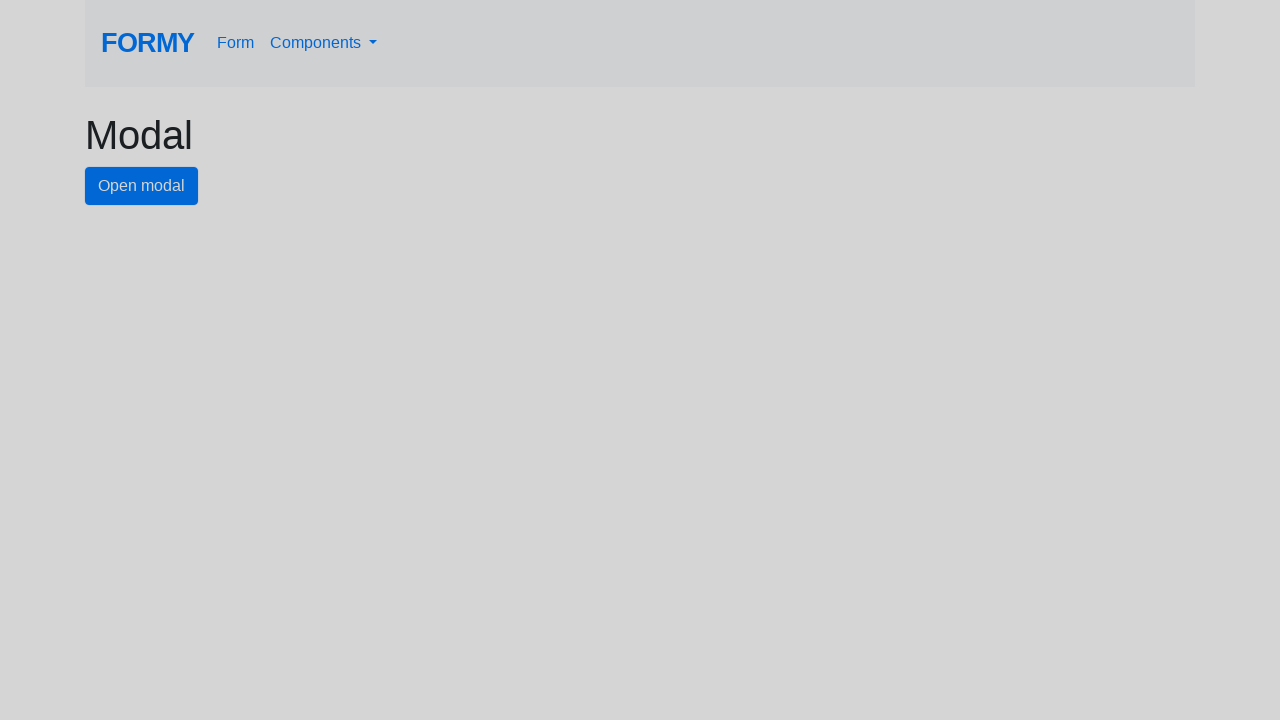

Modal dialog appeared with close button visible
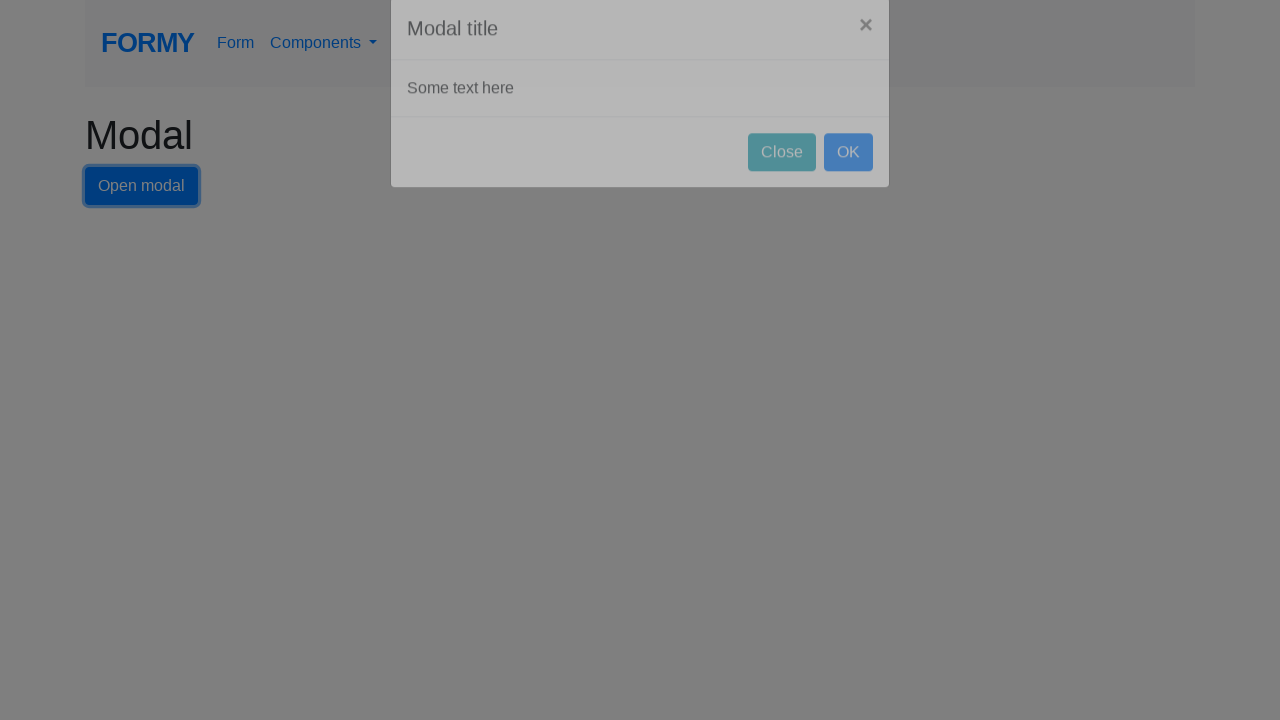

Clicked close button to dismiss the modal at (782, 184) on #close-button
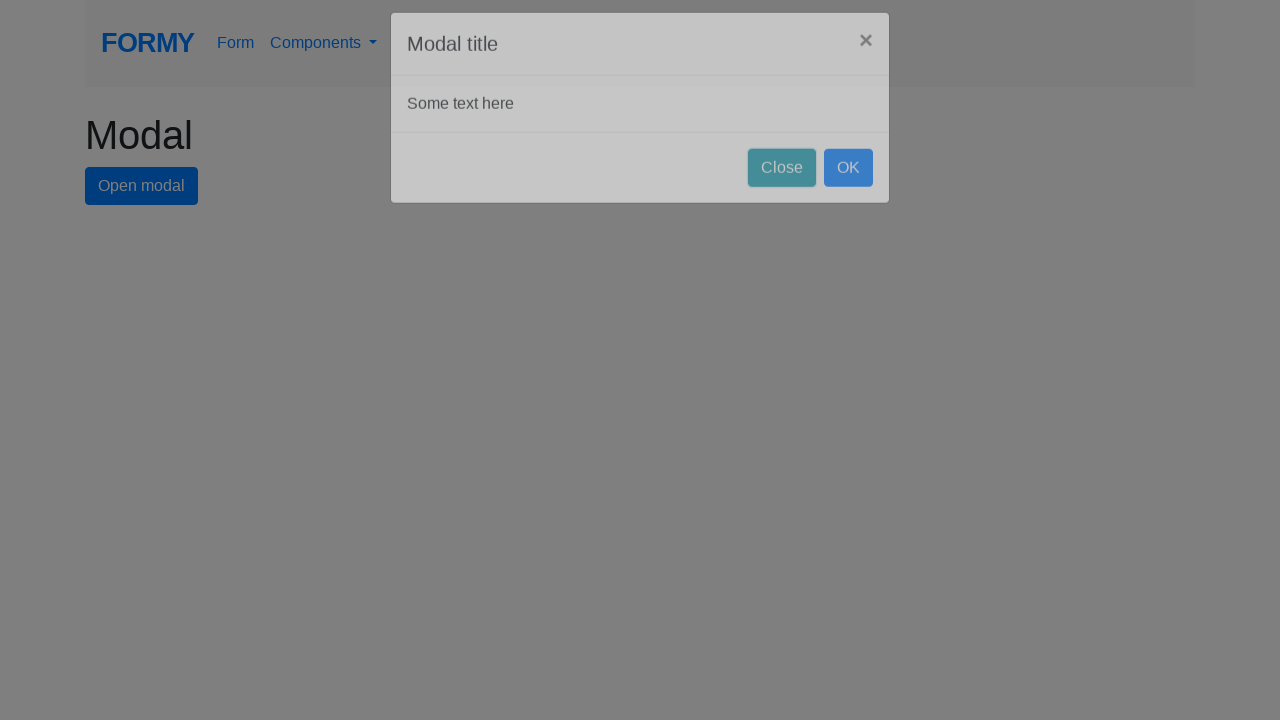

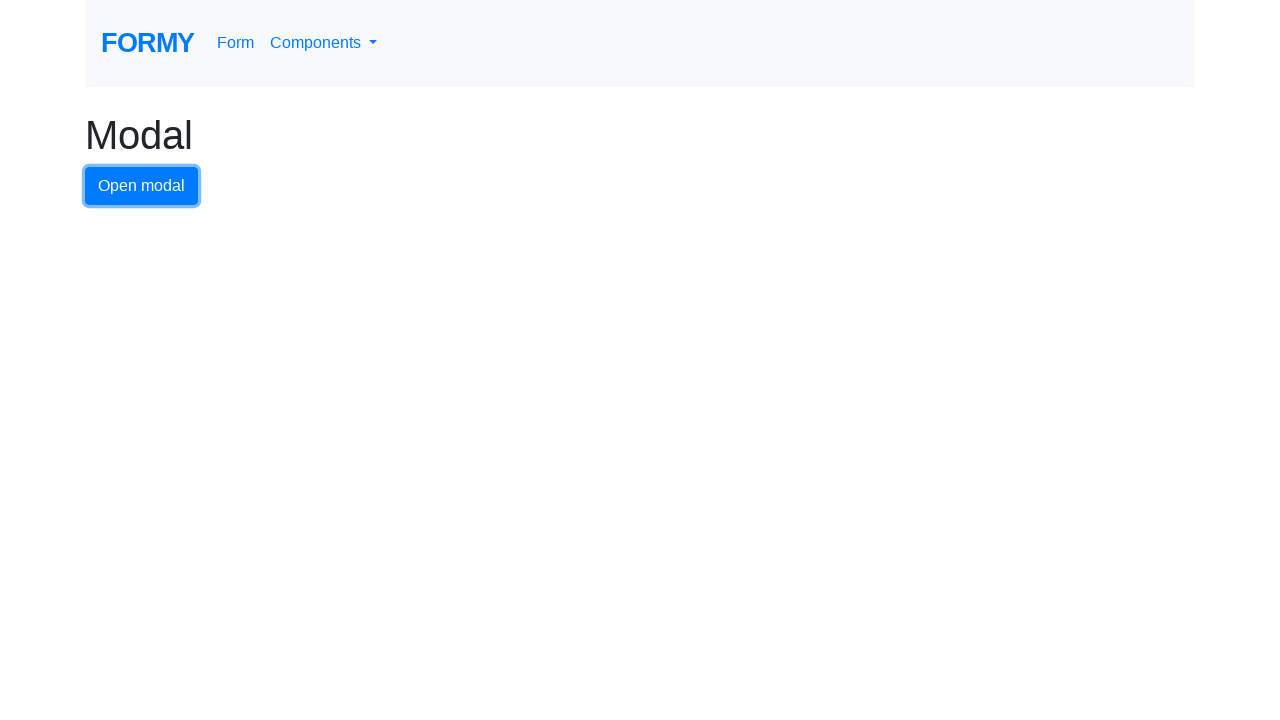